Tests dropdown and passenger selection functionality on a flight booking practice page by selecting round trip option, clicking a checkbox, and incrementing adult passenger count to 5

Starting URL: https://rahulshettyacademy.com/dropdownsPractise/

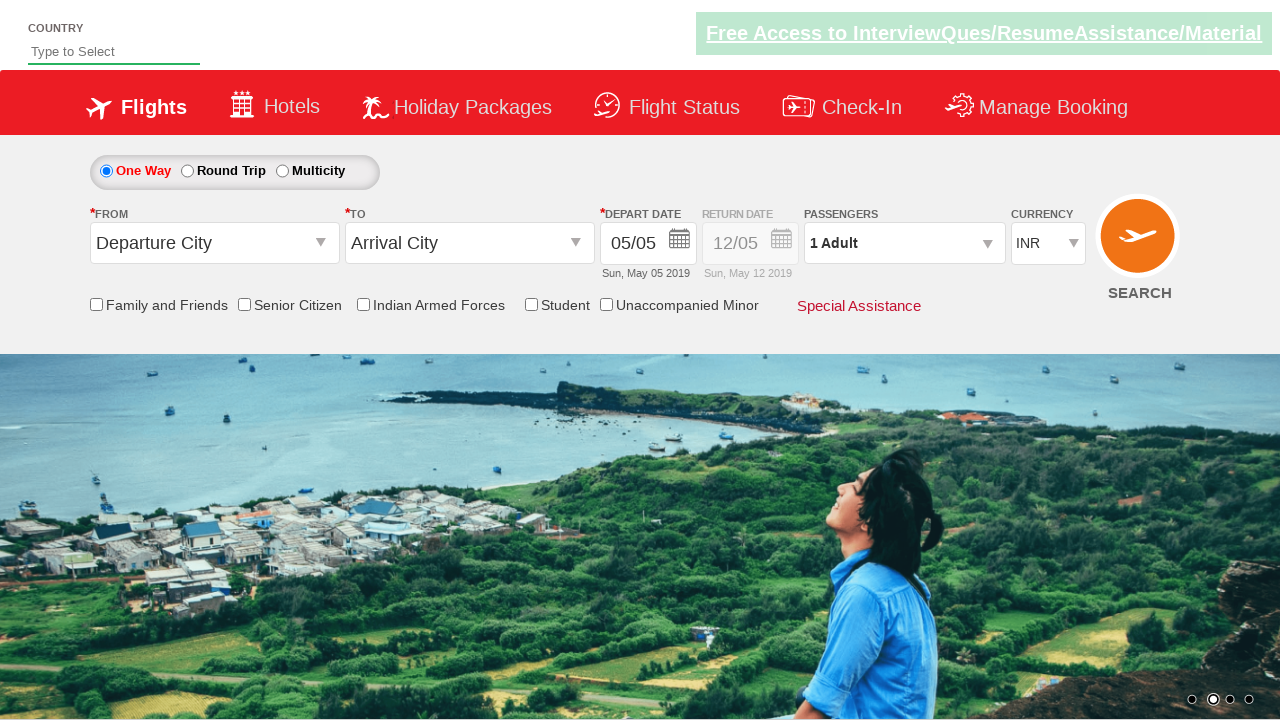

Selected round trip radio button at (187, 171) on #ctl00_mainContent_rbtnl_Trip_1
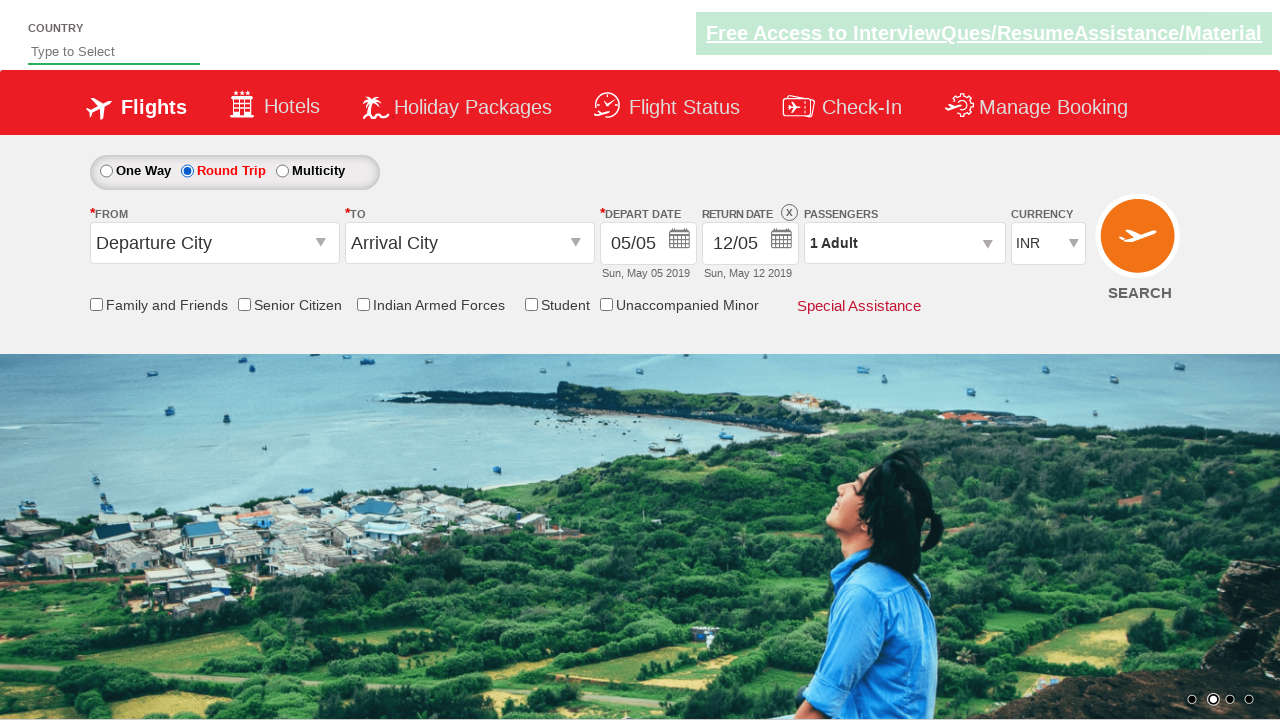

Clicked friends and family checkbox at (96, 304) on input[name*='friendsandfamily']
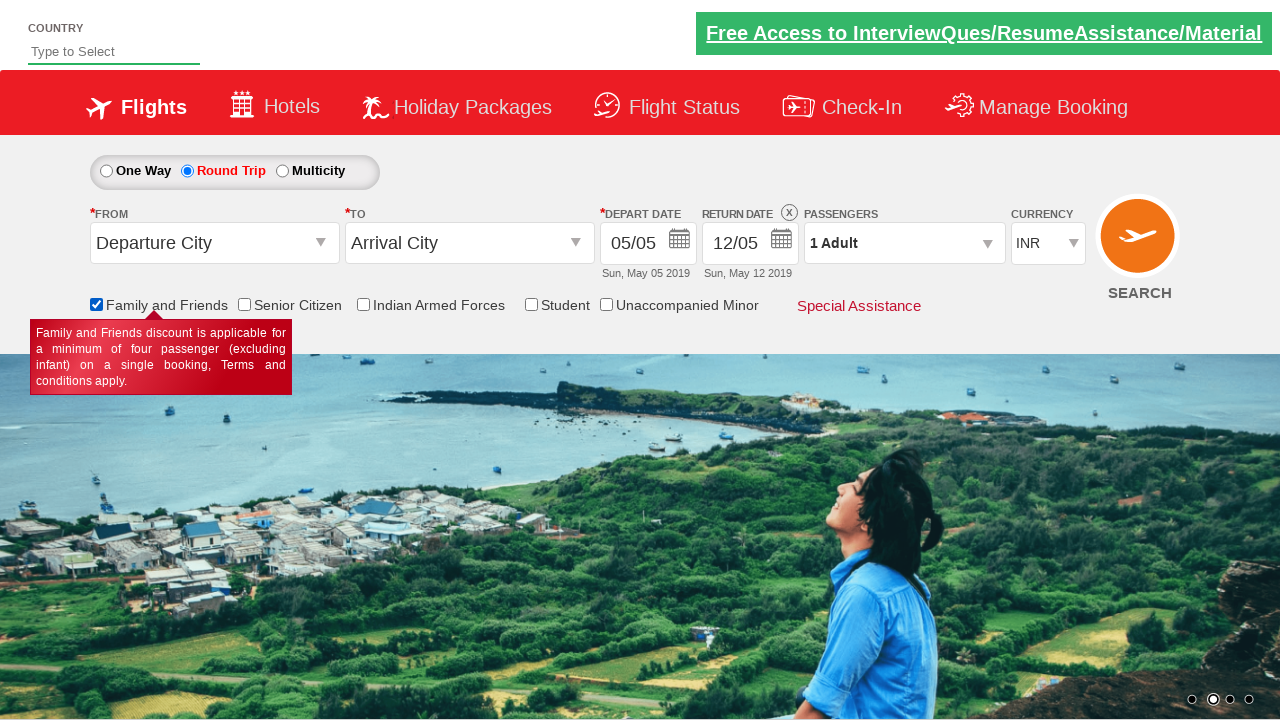

Clicked passenger info dropdown to open it at (904, 243) on #divpaxinfo
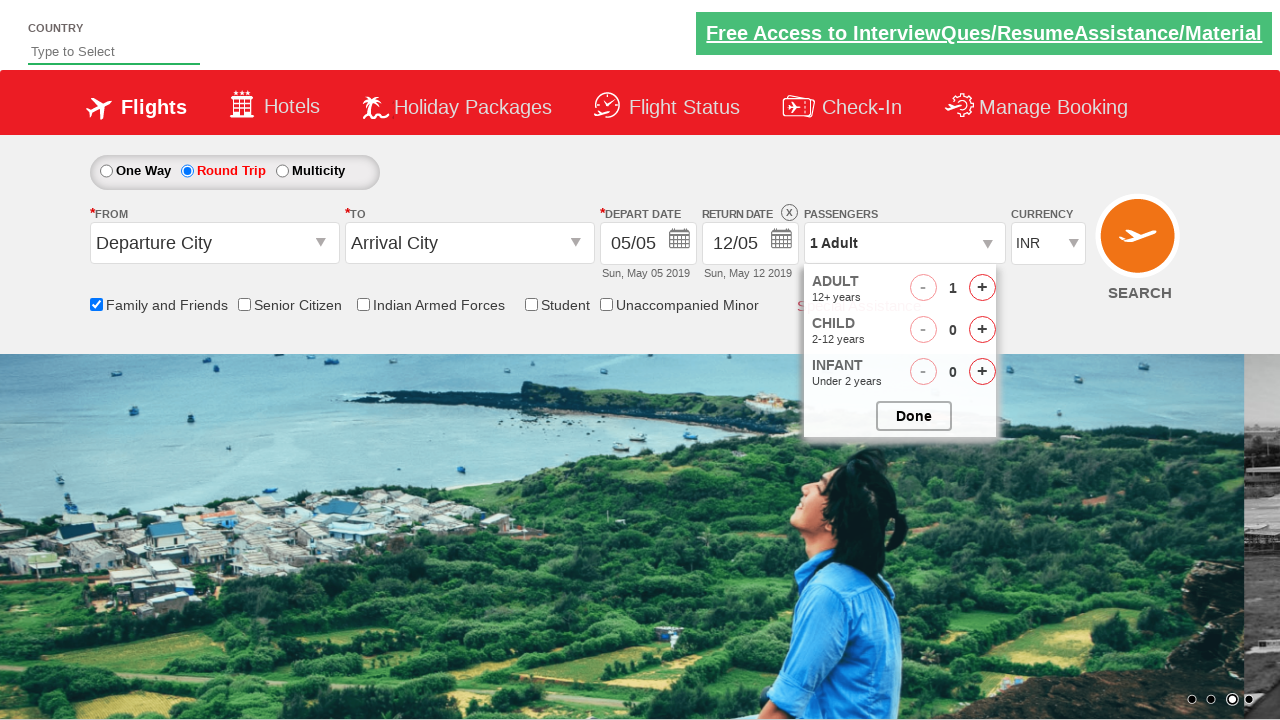

Waited for dropdown to open
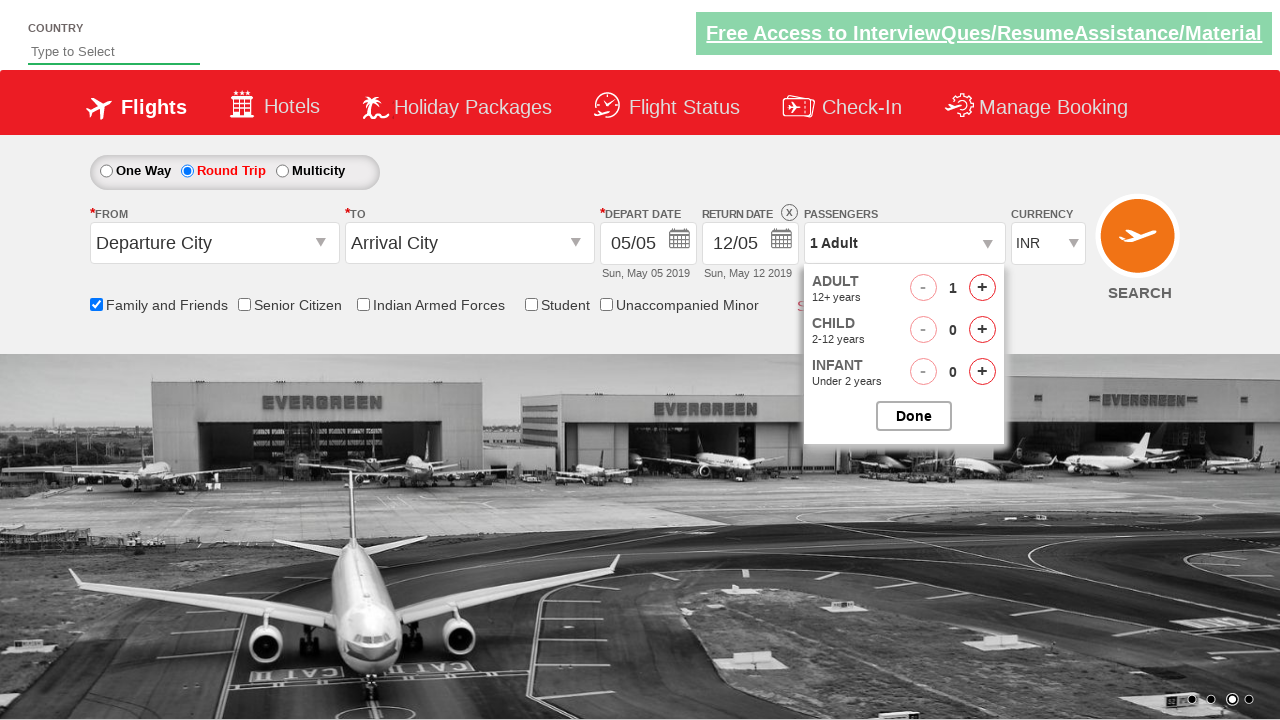

Incremented adult passenger count (iteration 1 of 4) at (982, 288) on #hrefIncAdt
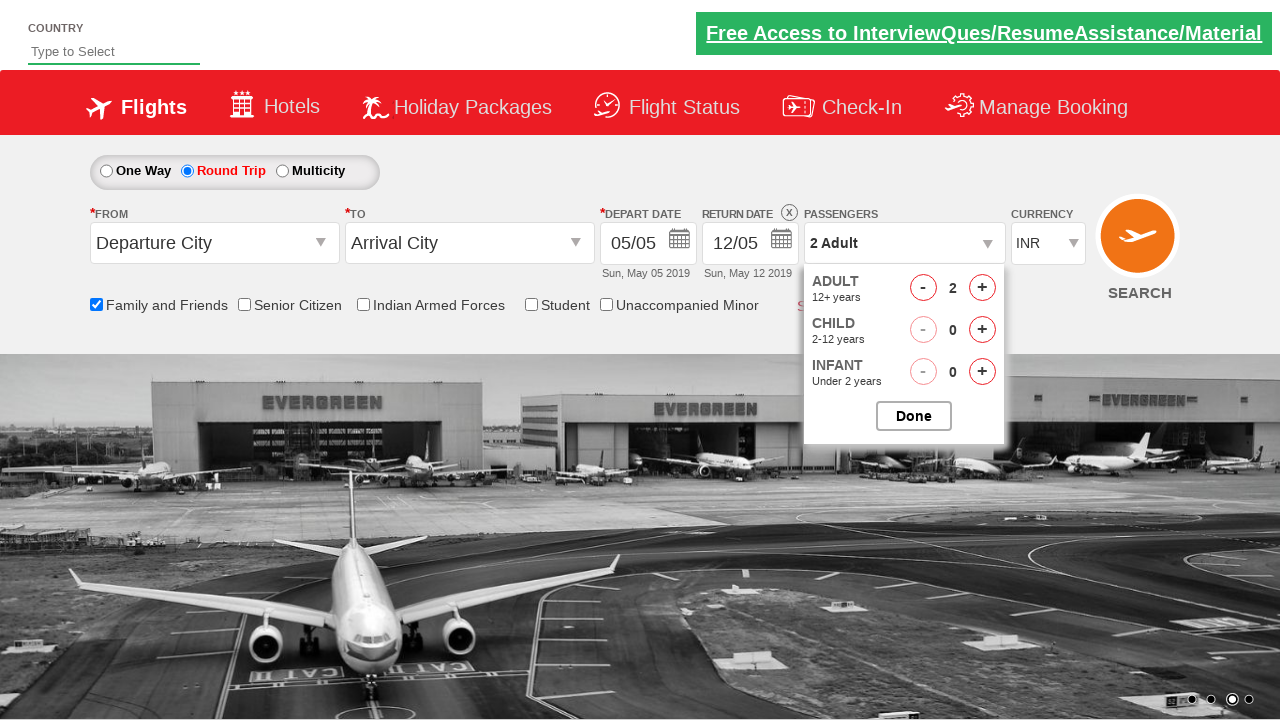

Incremented adult passenger count (iteration 2 of 4) at (982, 288) on #hrefIncAdt
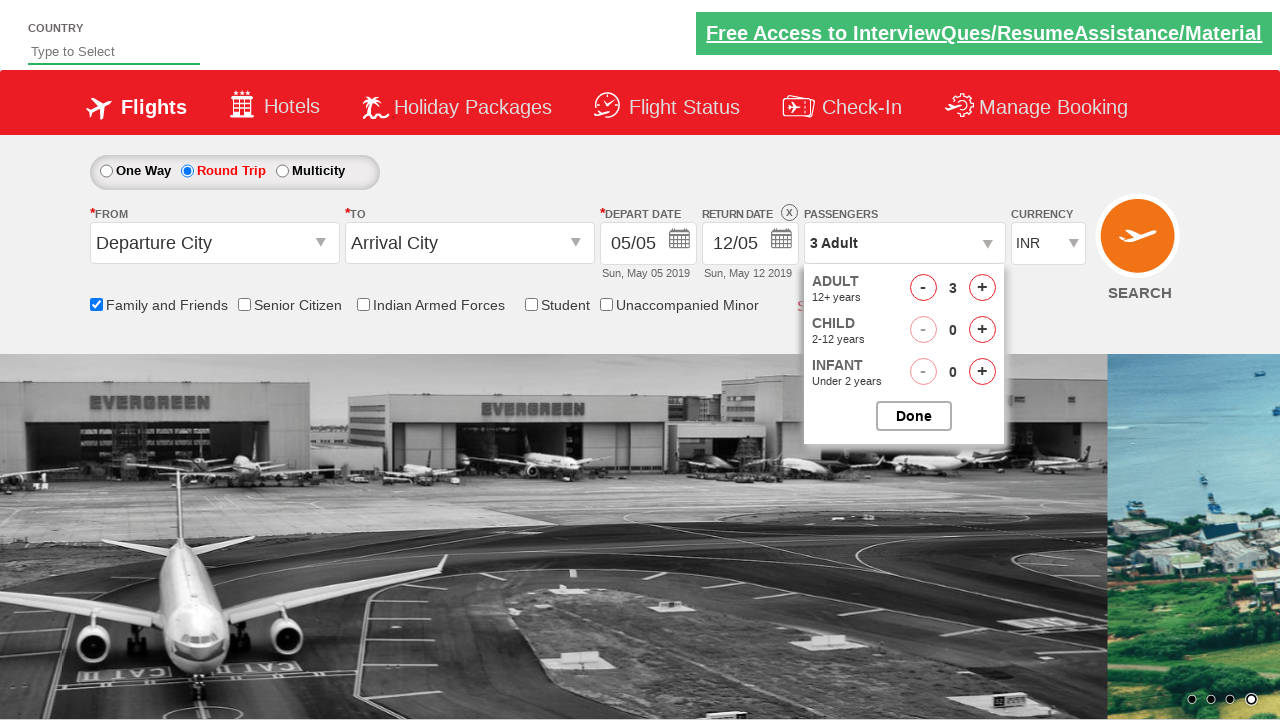

Incremented adult passenger count (iteration 3 of 4) at (982, 288) on #hrefIncAdt
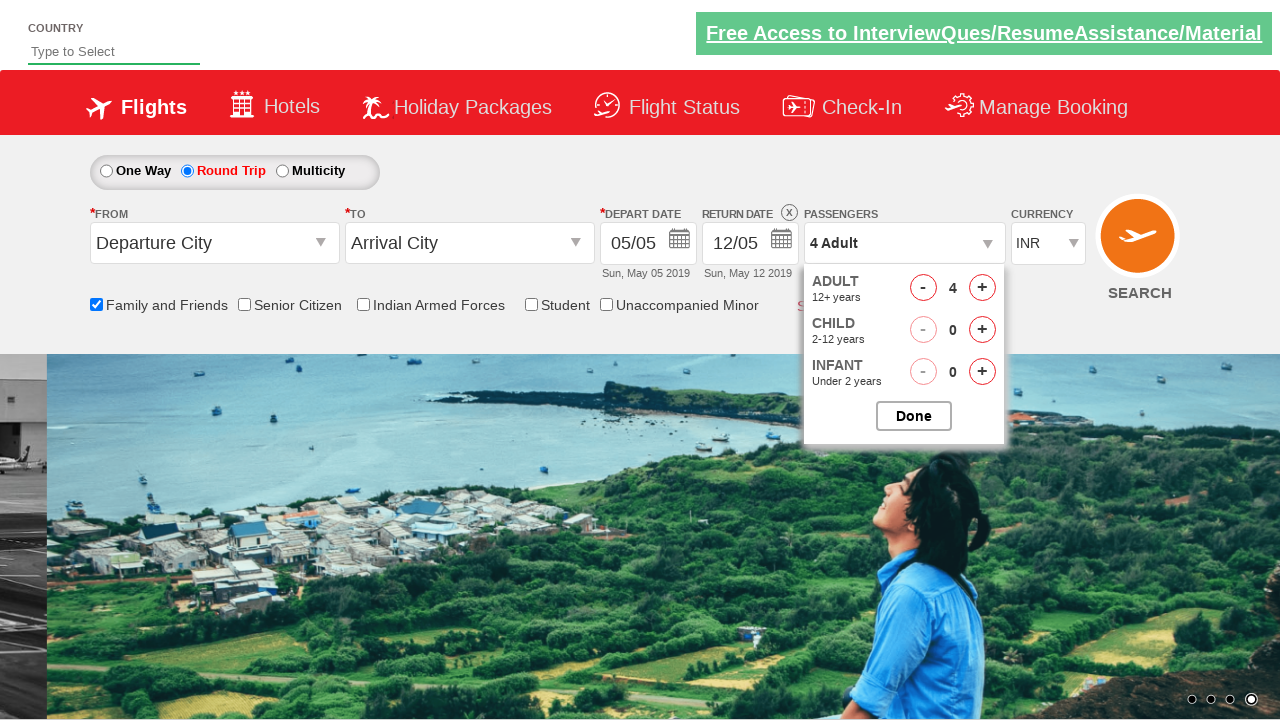

Incremented adult passenger count (iteration 4 of 4) at (982, 288) on #hrefIncAdt
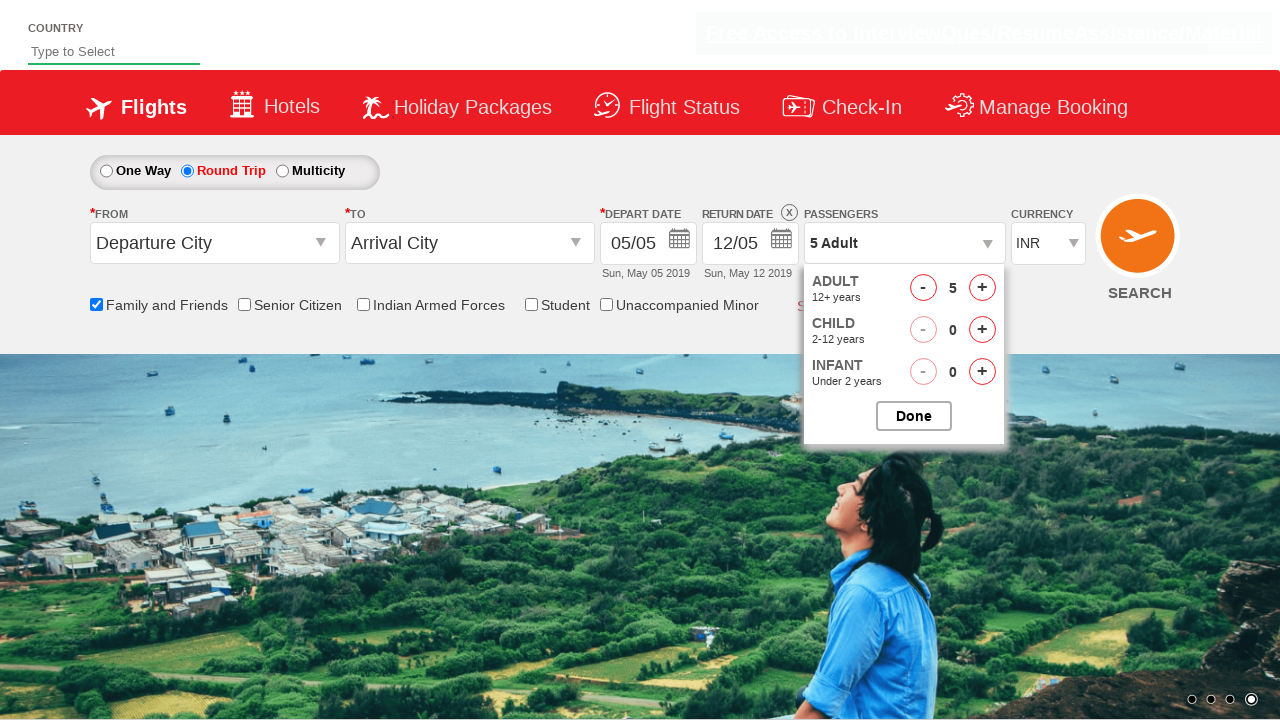

Closed passenger selection dropdown at (914, 416) on #btnclosepaxoption
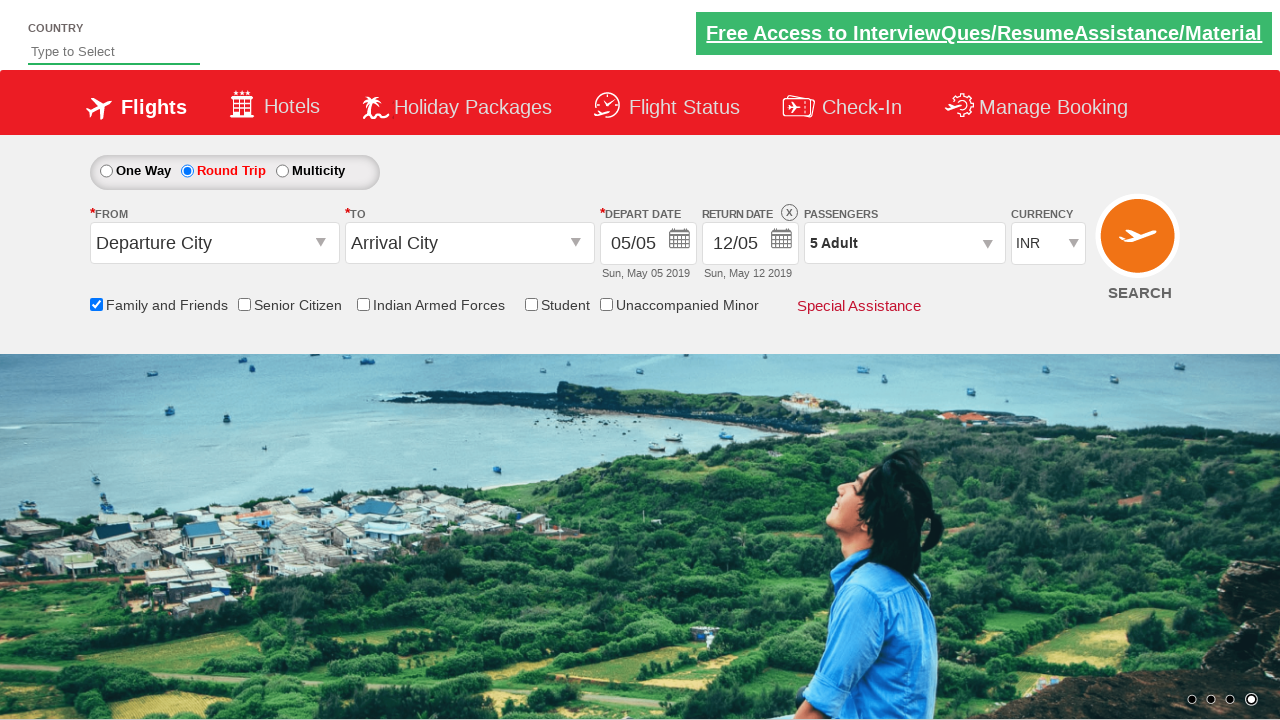

Verified passenger count dropdown is displayed with 5 adult passengers
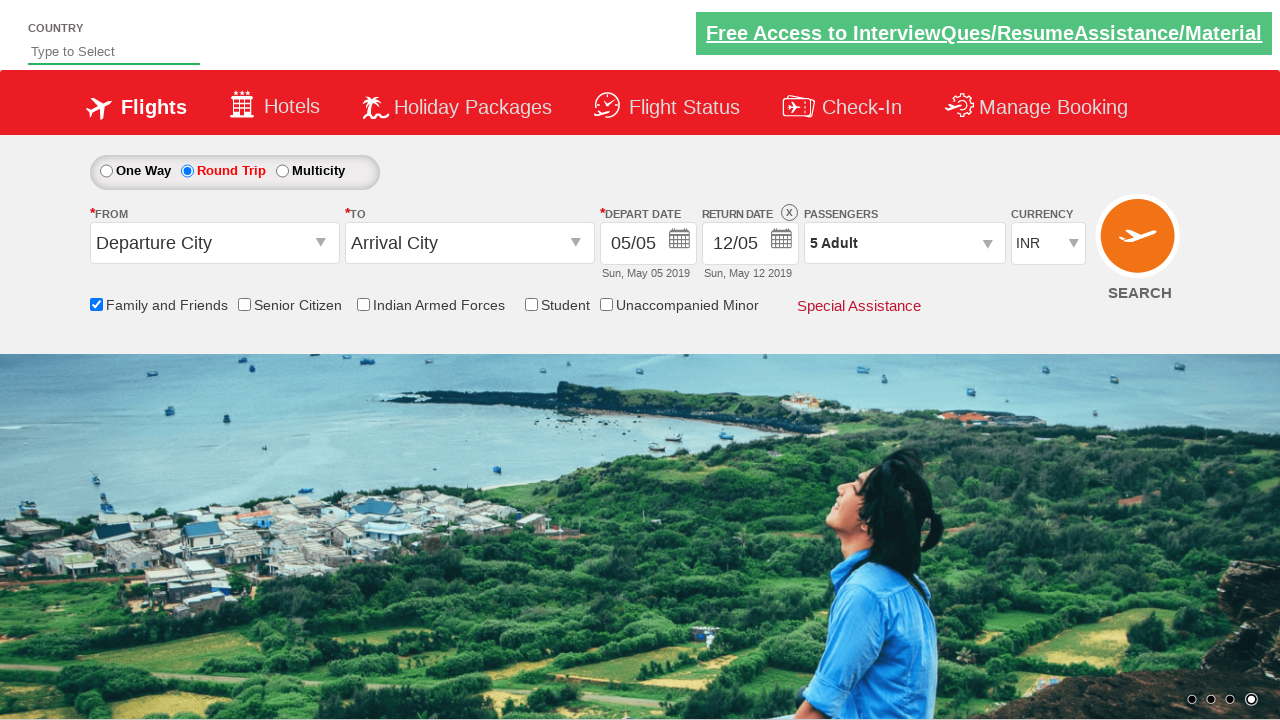

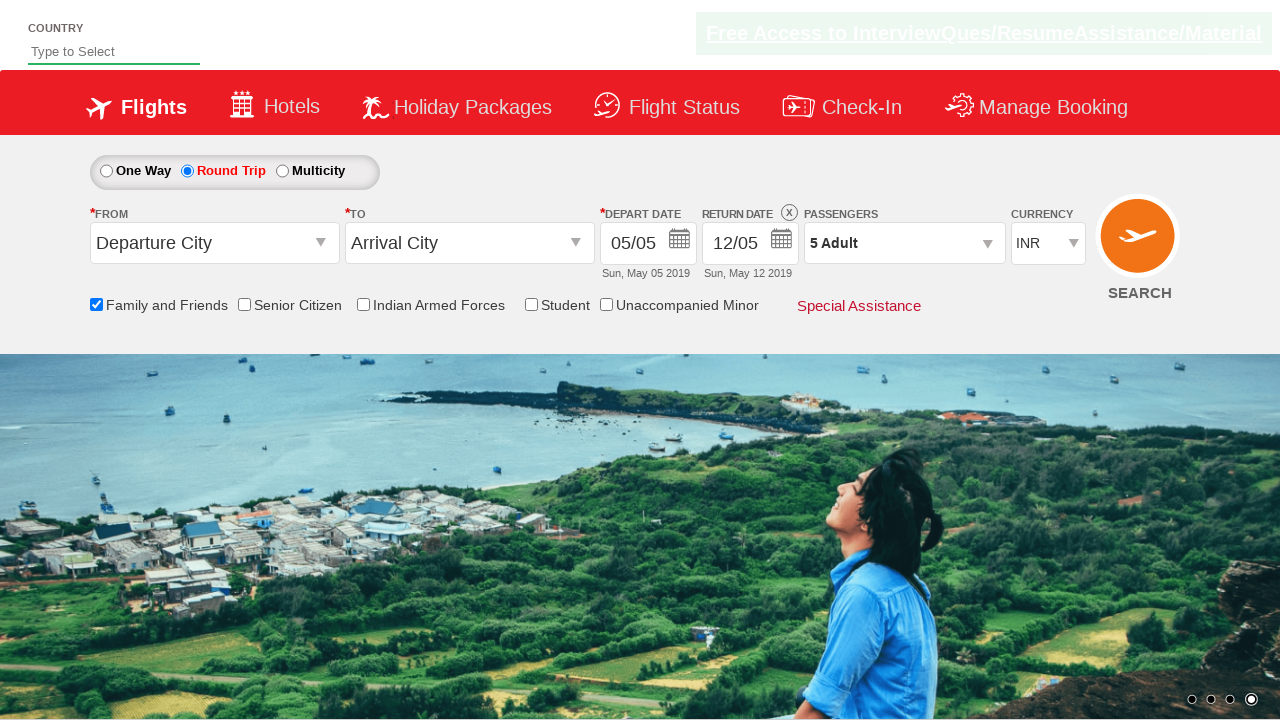